Tests division operation on the calculator by entering numbers and using the division operator

Starting URL: https://www.calculator.net

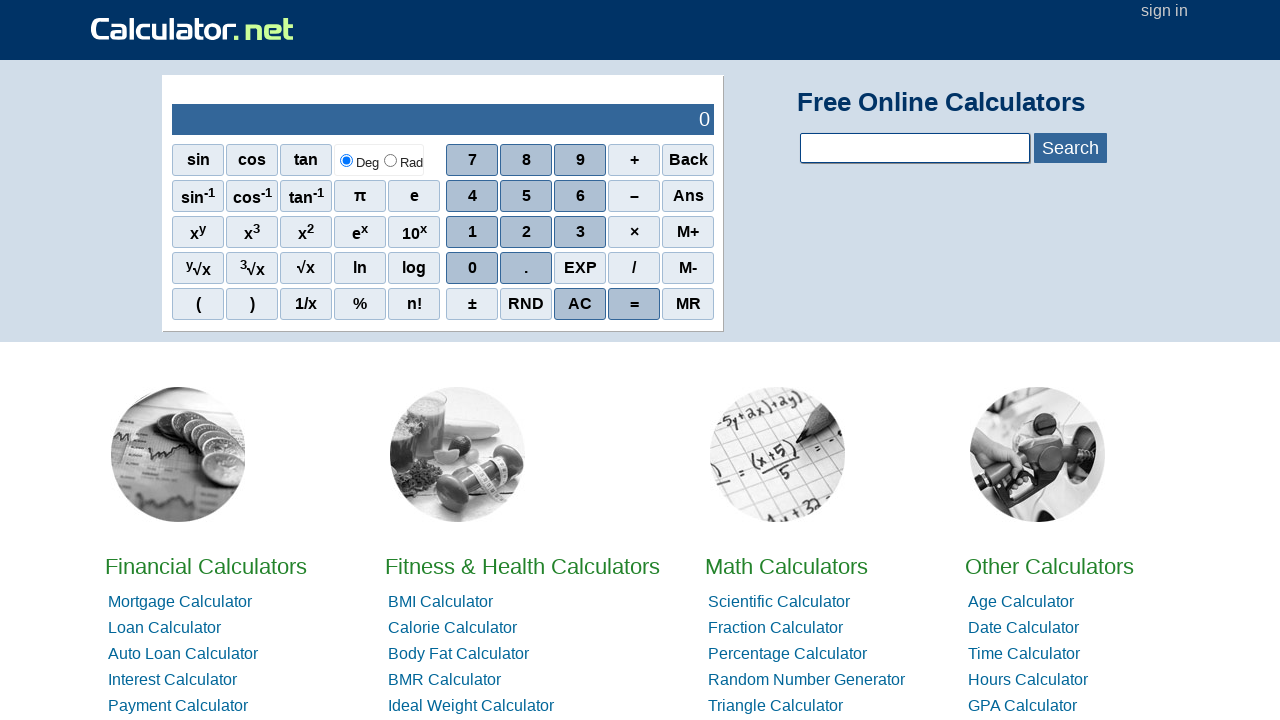

Clicked AC button to clear calculator at (580, 304) on xpath=//span[contains(text(),'AC')]
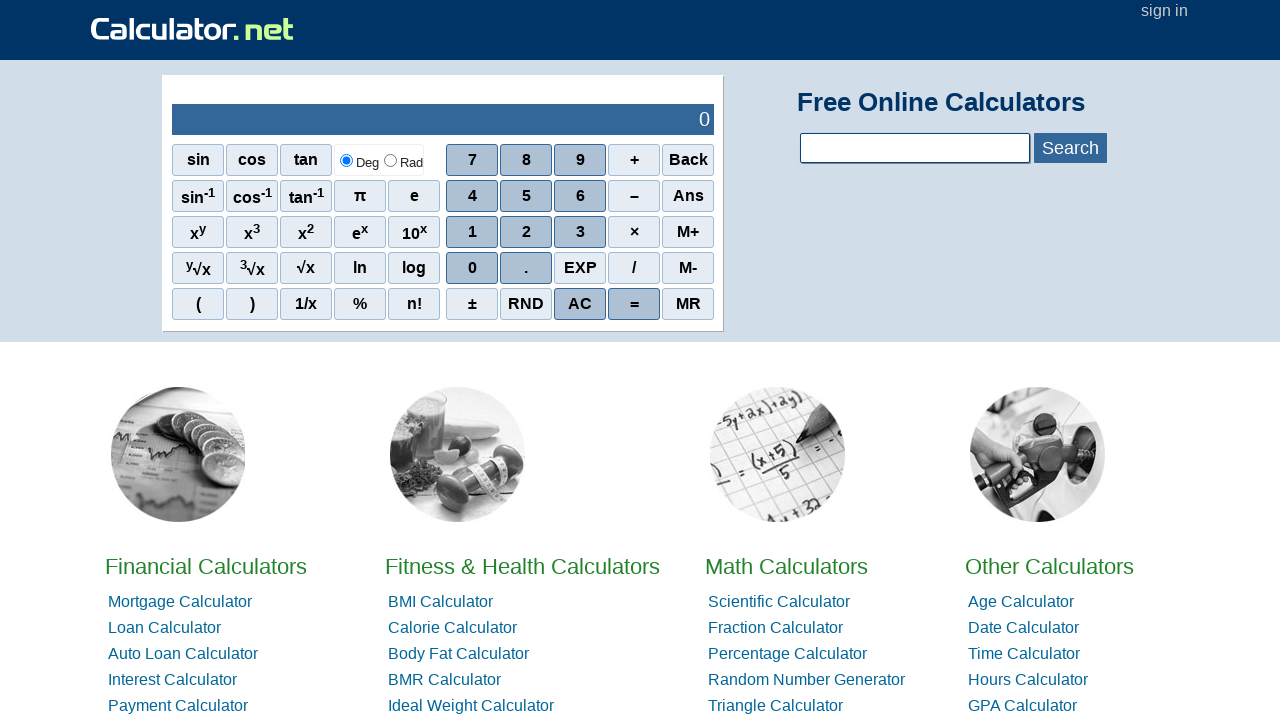

Clicked number 4 at (472, 196) on xpath=//span[contains(text(),'4')]
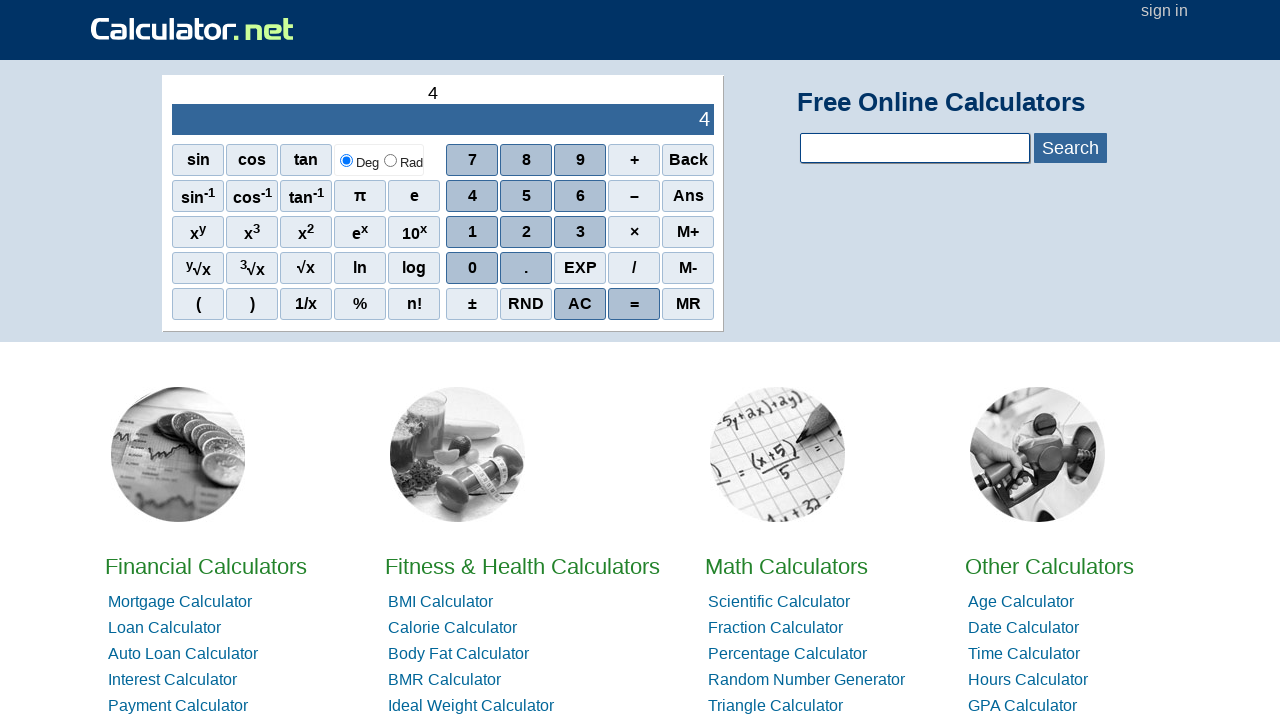

Clicked position-based element (decimal point or operation) at (472, 268) on xpath=//tbody/tr[2]/td[2]/div[1]/div[4]/span[1]
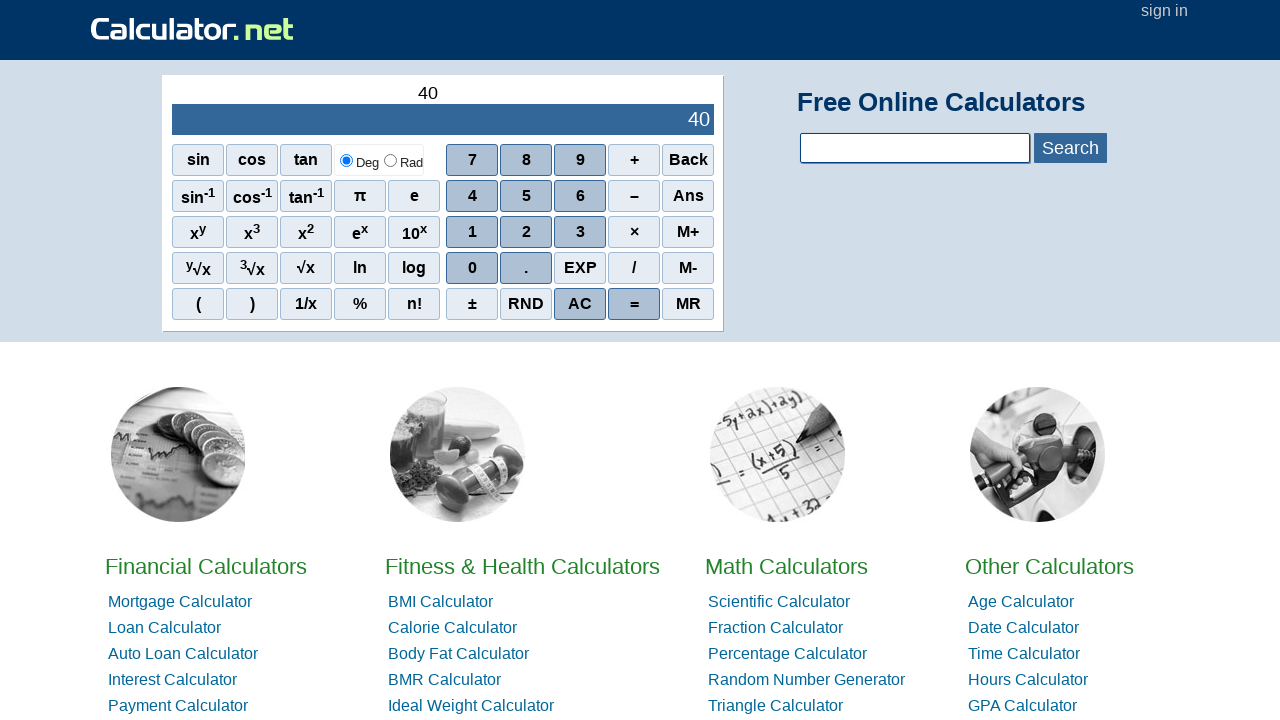

Clicked position-based element again at (472, 268) on xpath=//tbody/tr[2]/td[2]/div[1]/div[4]/span[1]
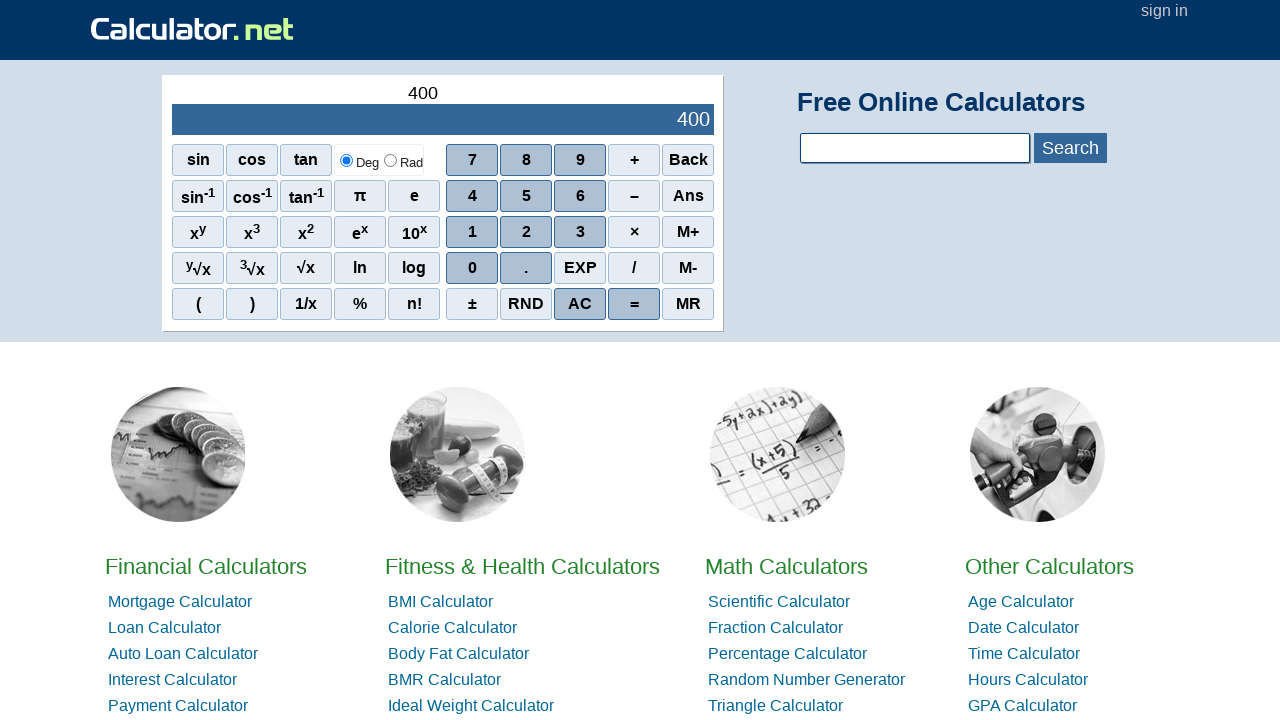

Clicked position-based element third time at (472, 268) on xpath=//tbody/tr[2]/td[2]/div[1]/div[4]/span[1]
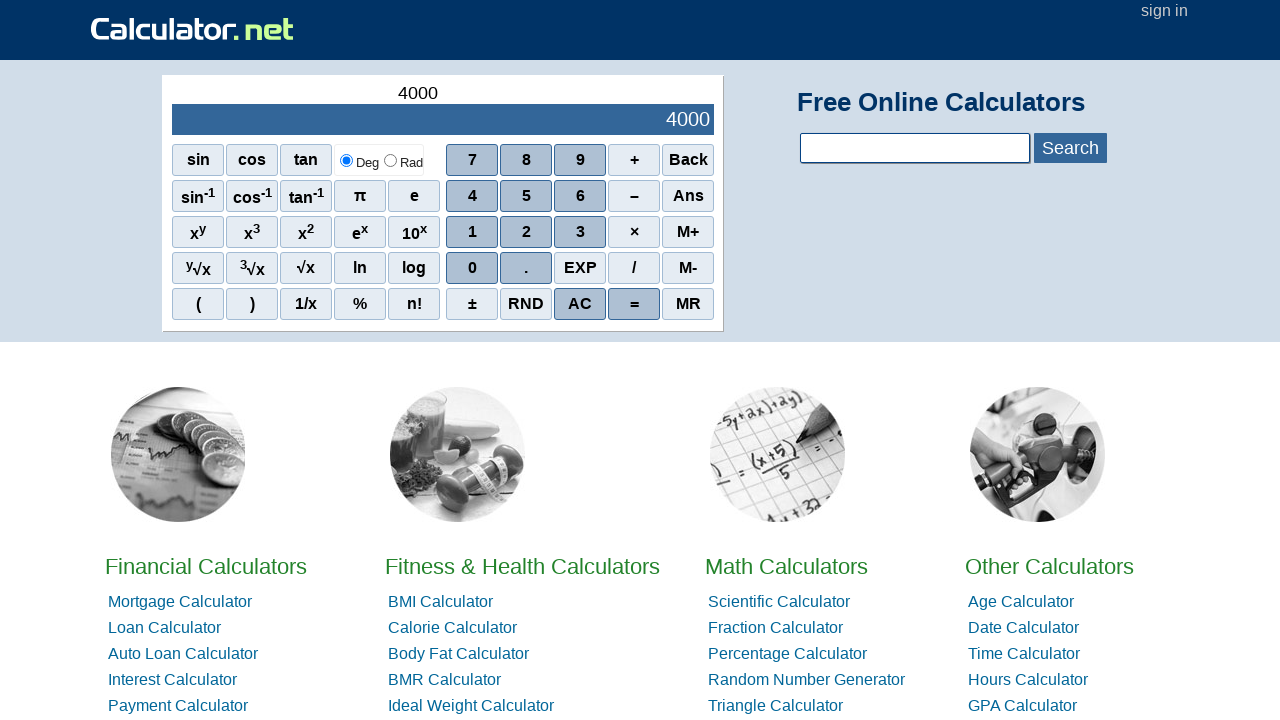

Clicked division operator at (634, 268) on xpath=//tbody/tr[2]/td[2]/div[1]/div[4]/span[4]
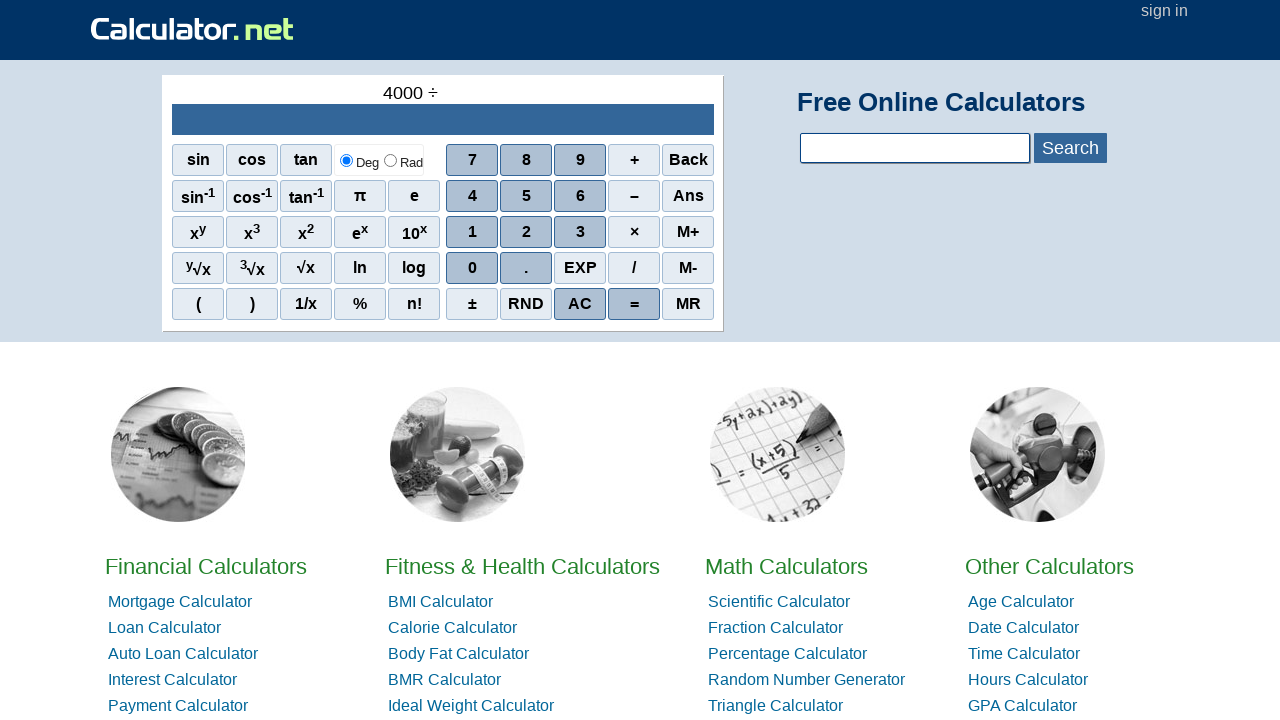

Clicked number 2 at (526, 232) on xpath=//span[contains(text(),'2')]
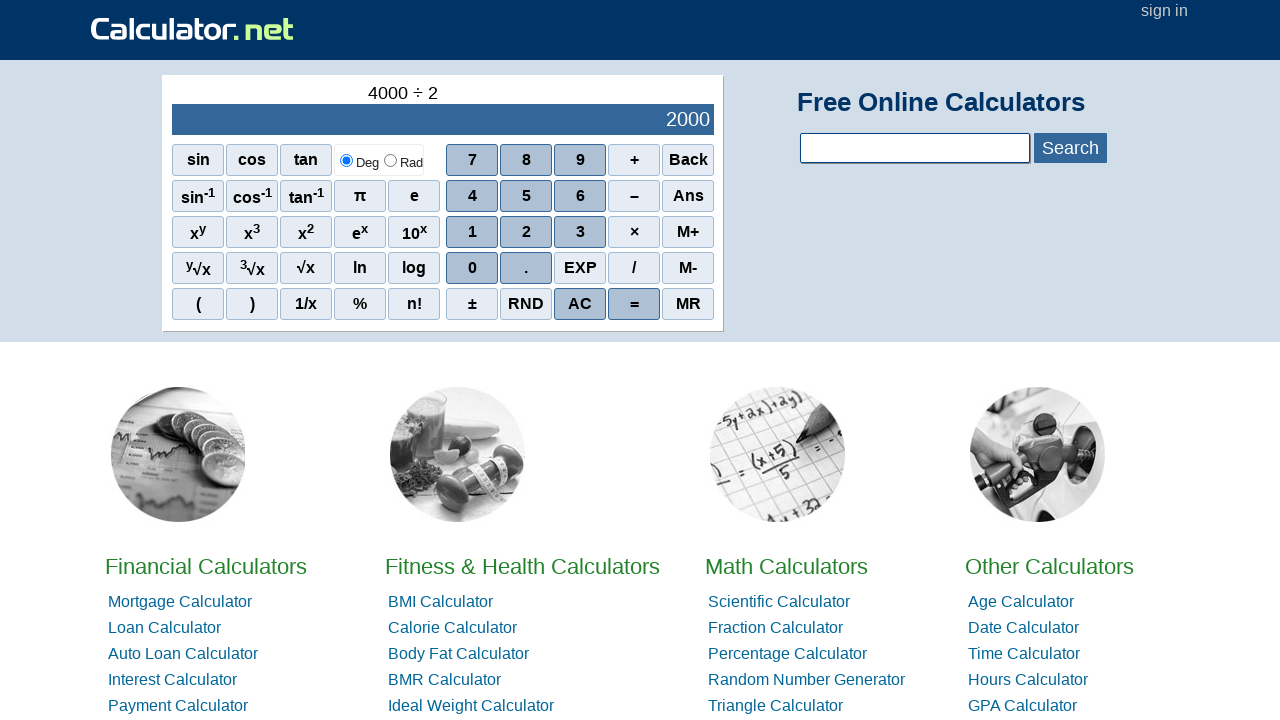

Clicked position-based element at (472, 268) on xpath=//tbody/tr[2]/td[2]/div[1]/div[4]/span[1]
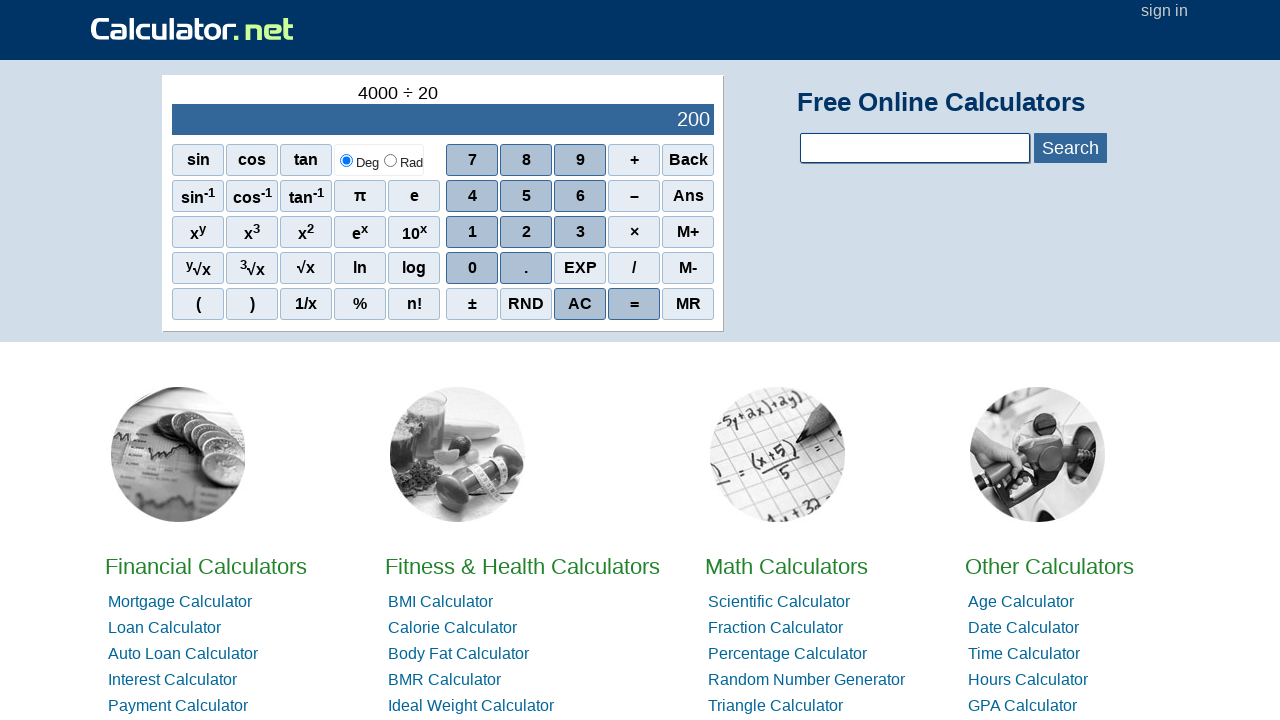

Clicked position-based element again at (472, 268) on xpath=//tbody/tr[2]/td[2]/div[1]/div[4]/span[1]
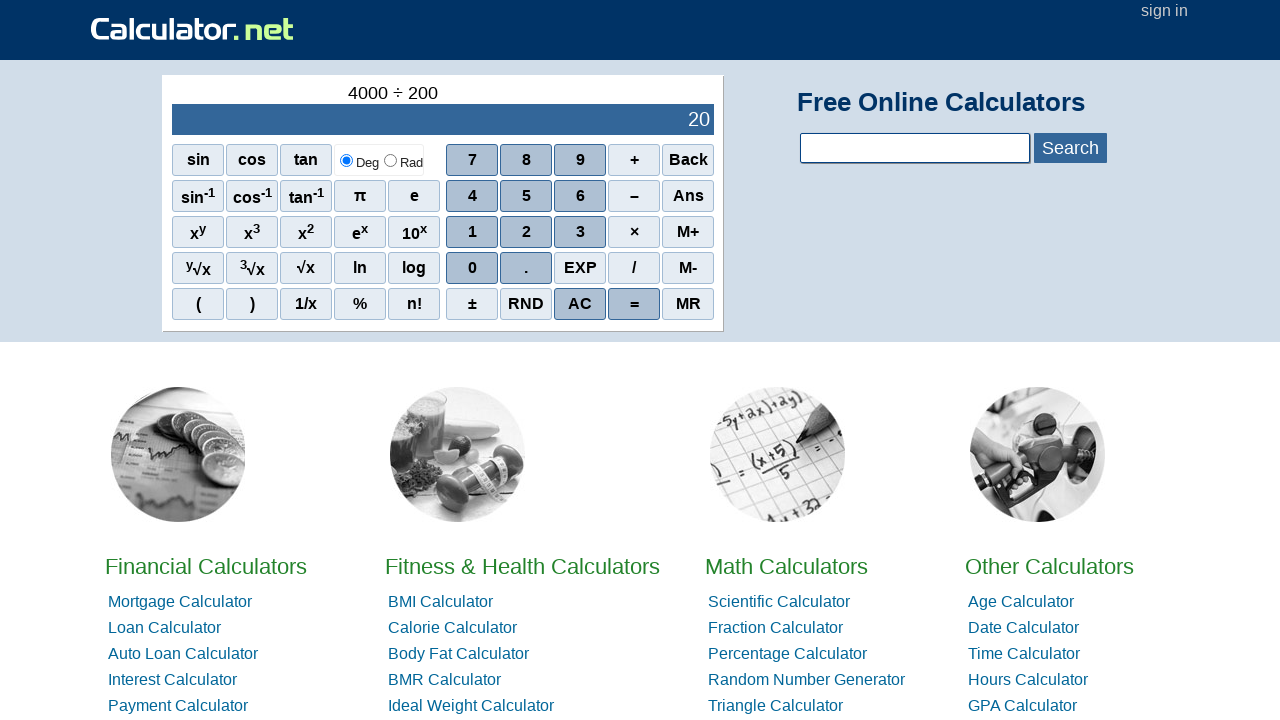

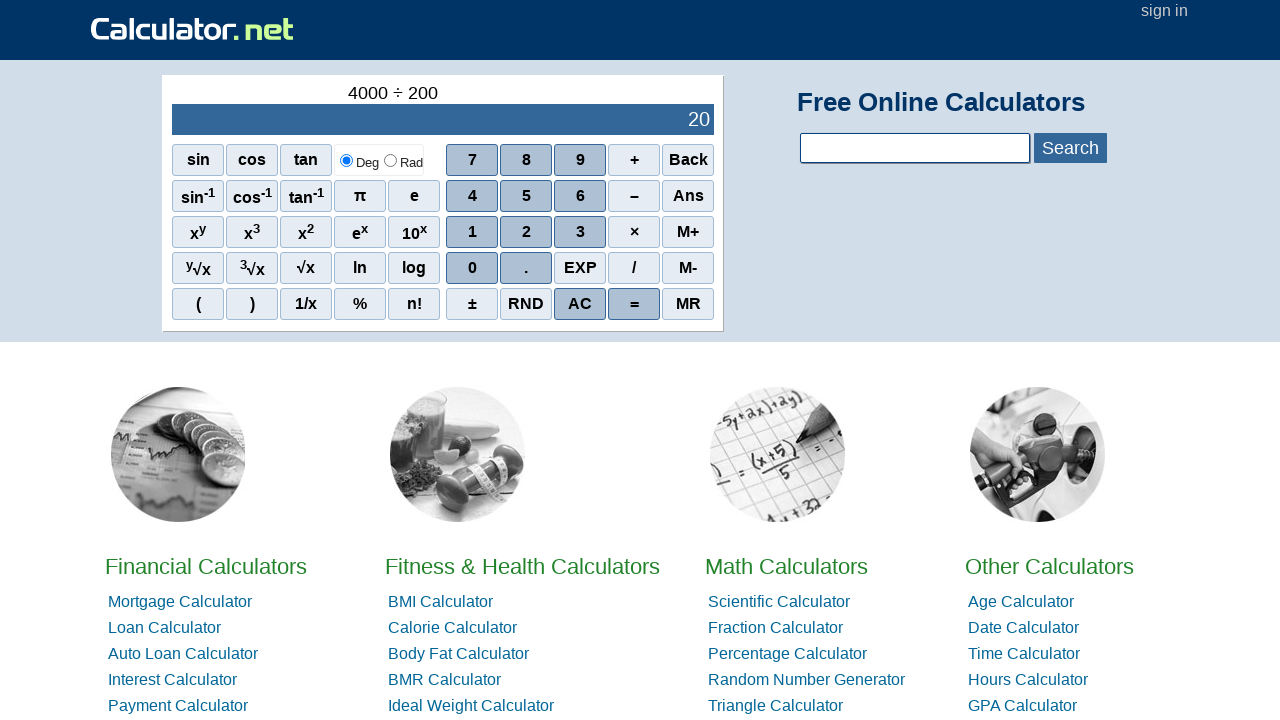